Tests clicking the JS Prompt button, entering text into the prompt, accepting it, and verifying the result shows the entered text

Starting URL: https://the-internet.herokuapp.com/javascript_alerts

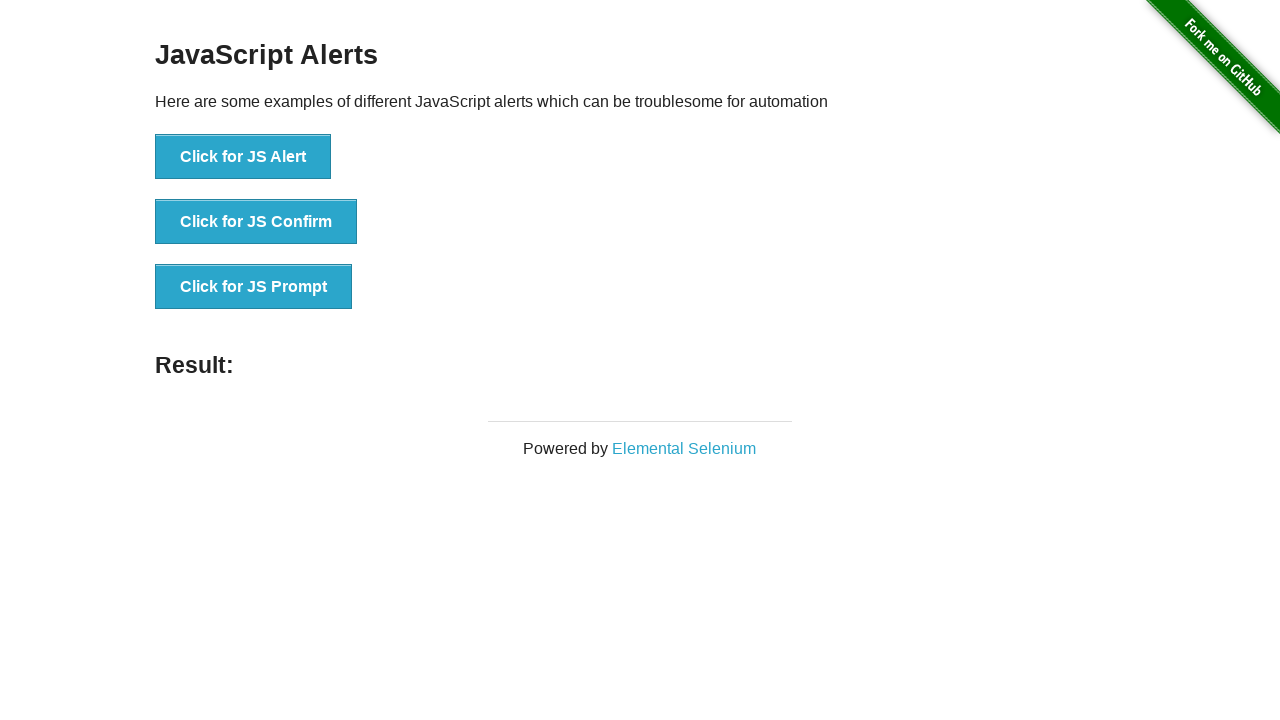

Set up dialog handler to accept prompt with text 'hello_test_123'
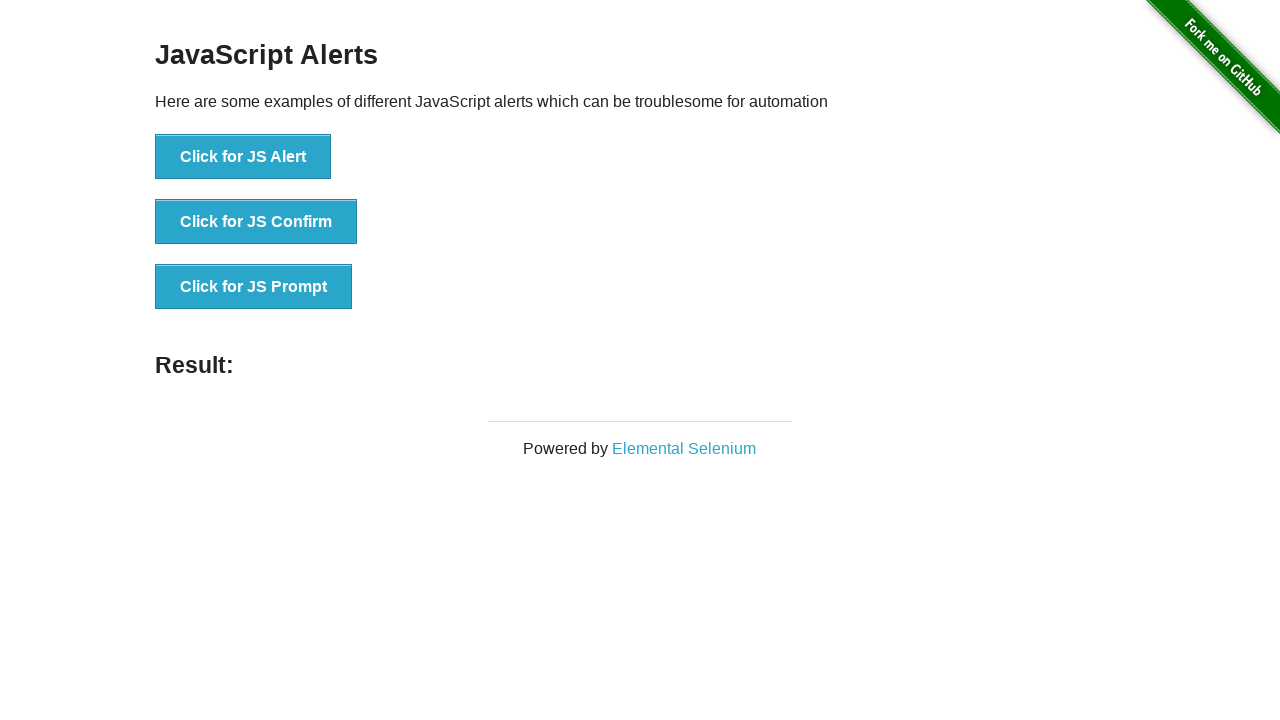

Clicked JS Prompt button at (254, 287) on button[onclick*='jsPrompt']
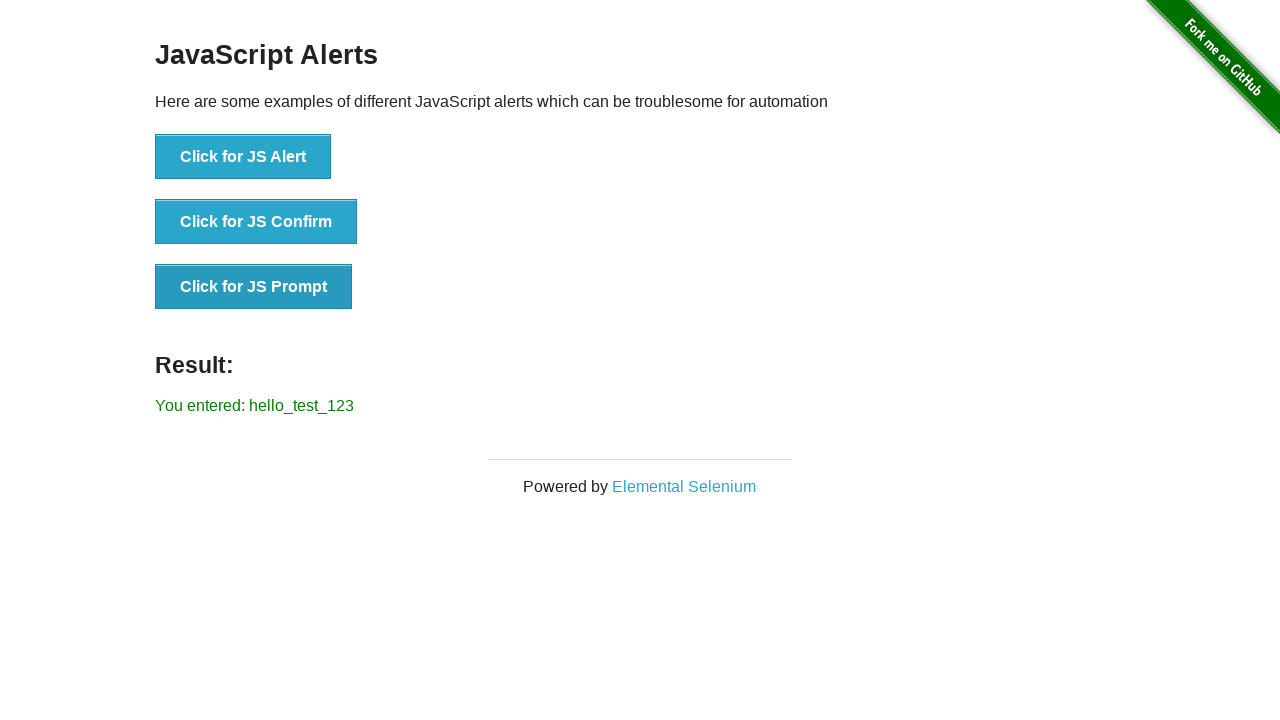

Result message loaded on page
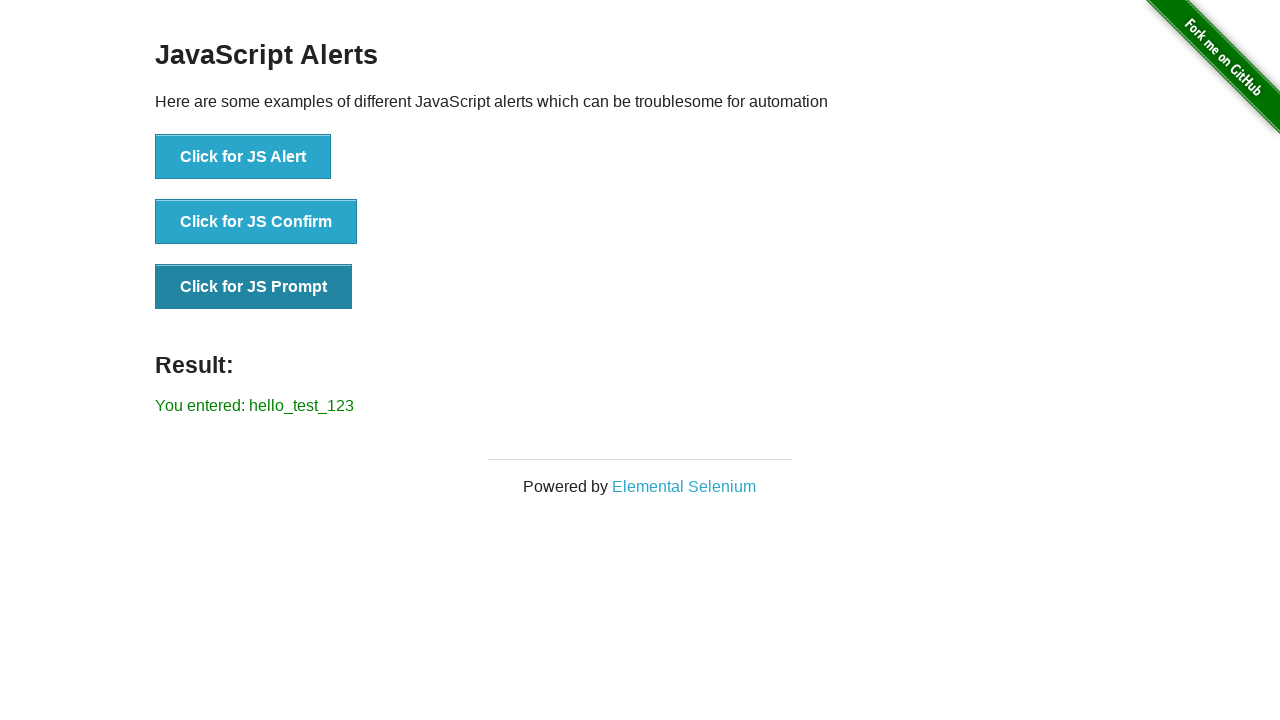

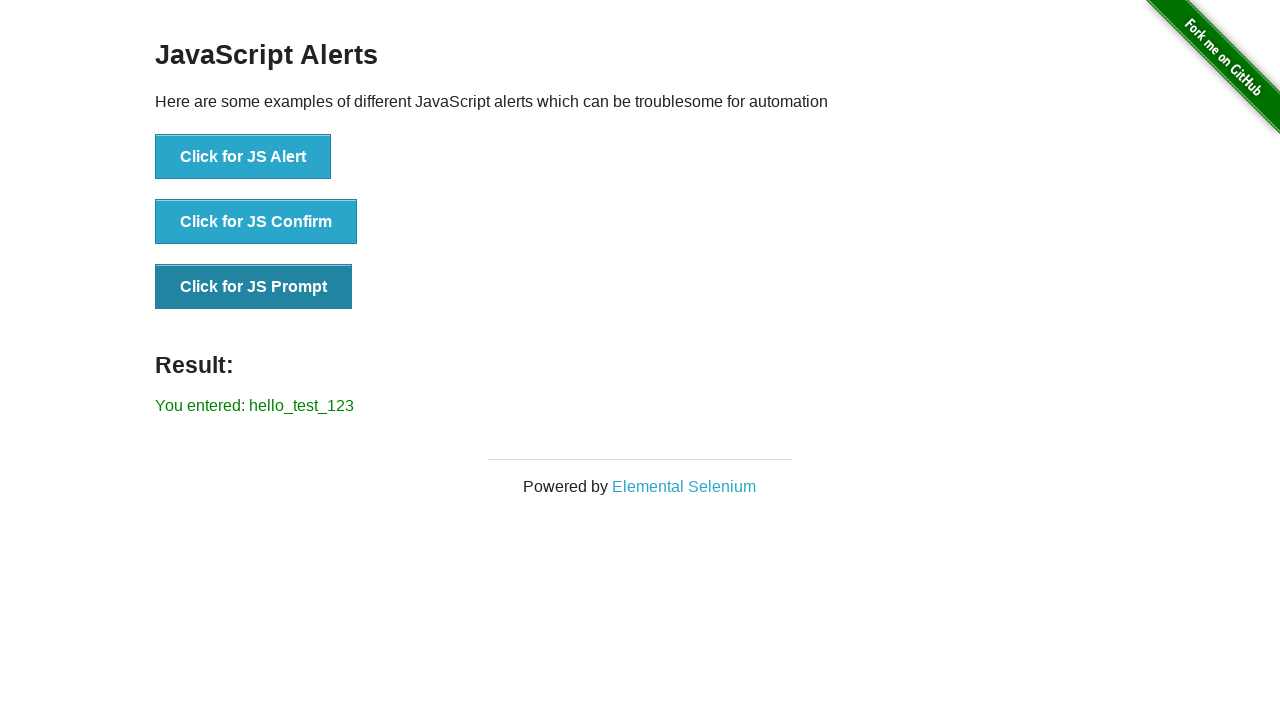